Tests the search functionality on a practice e-commerce site by typing a search term and verifying that exactly 4 matching products are displayed.

Starting URL: https://rahulshettyacademy.com/seleniumPractise/#/

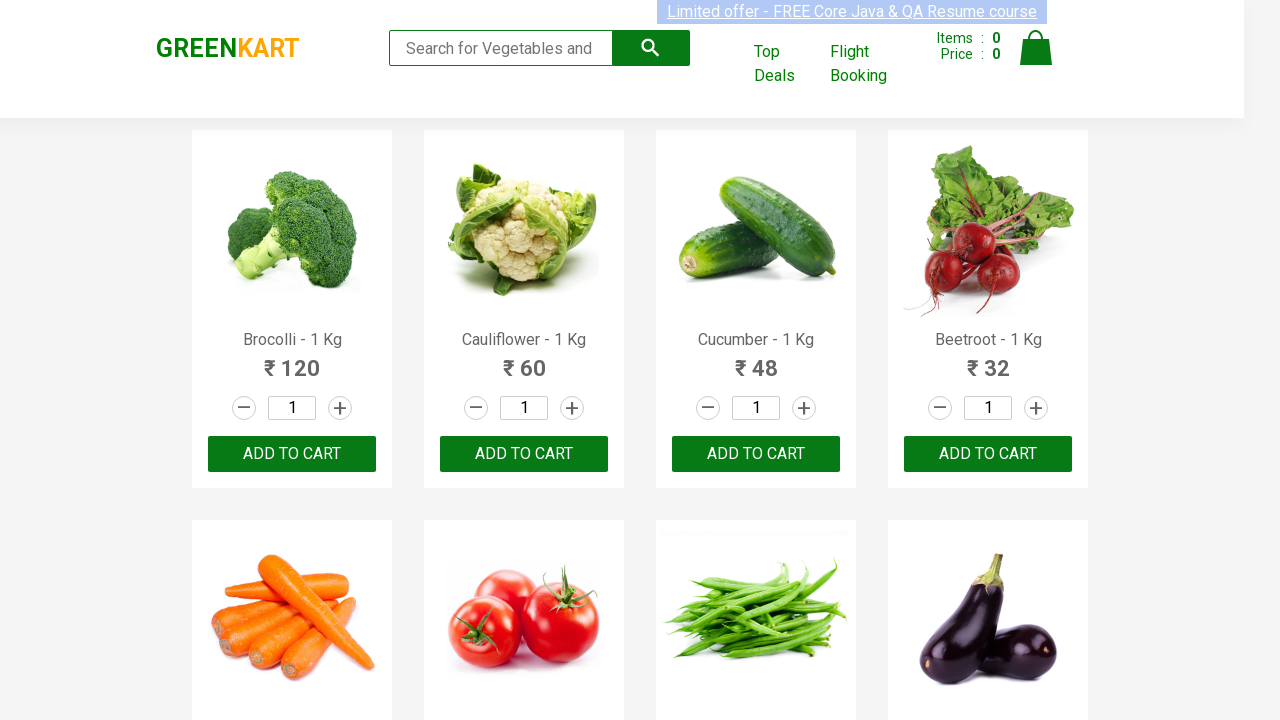

Typed 'ca' in the search box on .search-keyword
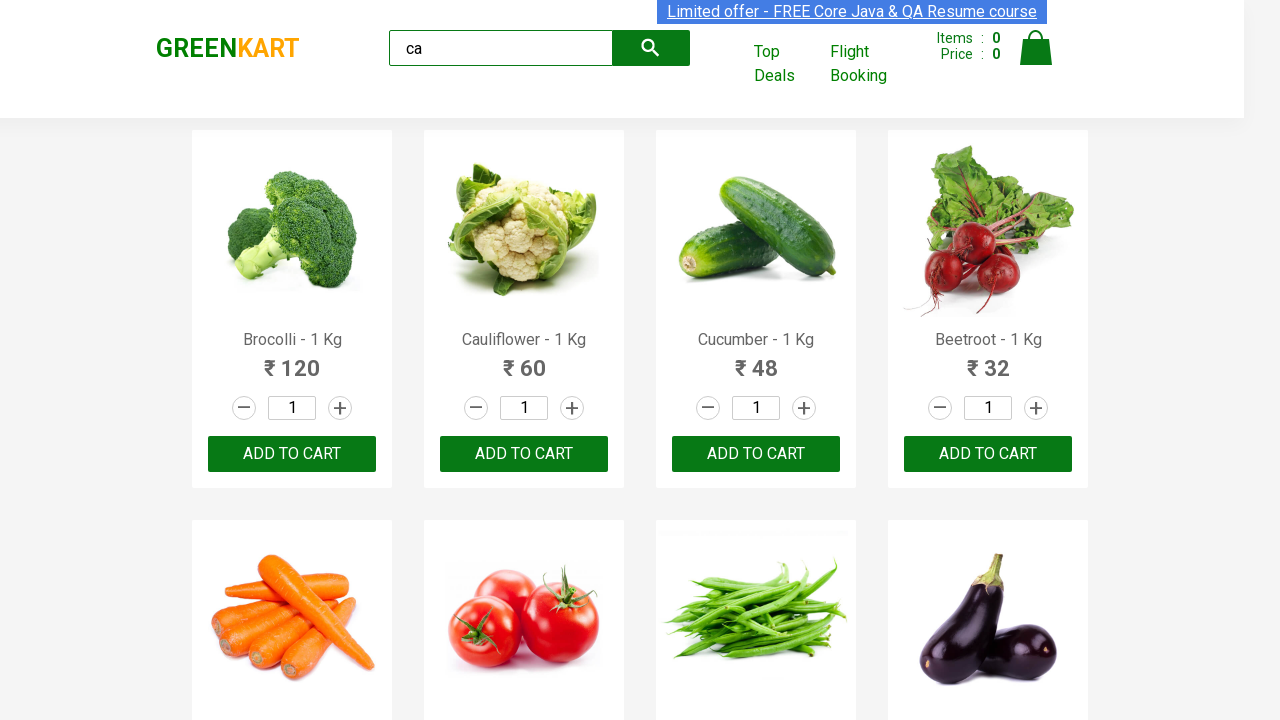

Waited 2 seconds for search results to update
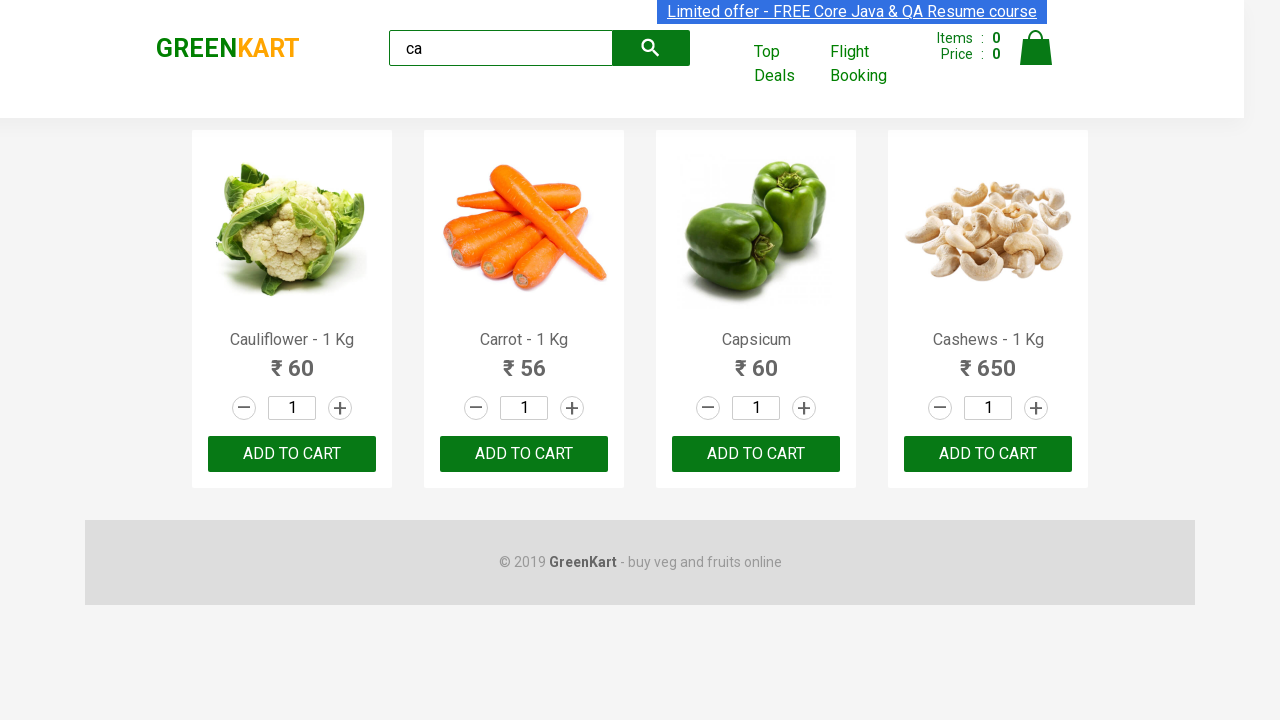

Located all visible products
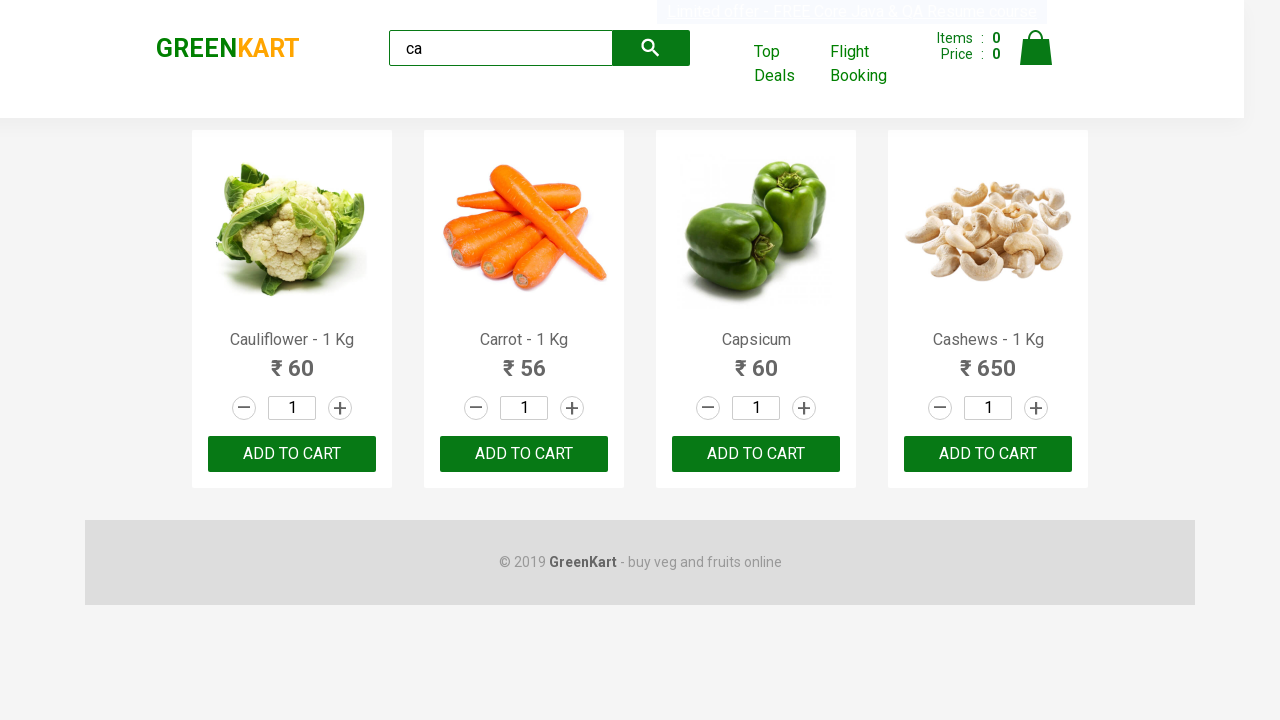

Verified that exactly 4 matching products are displayed
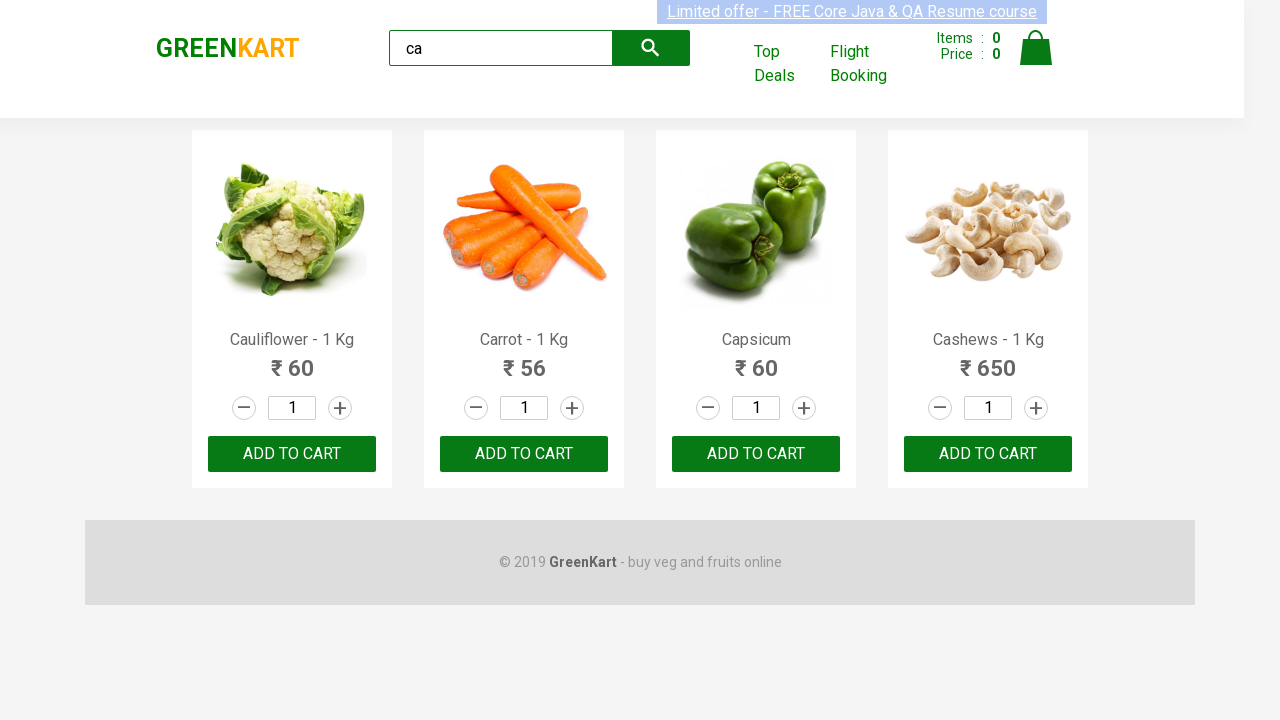

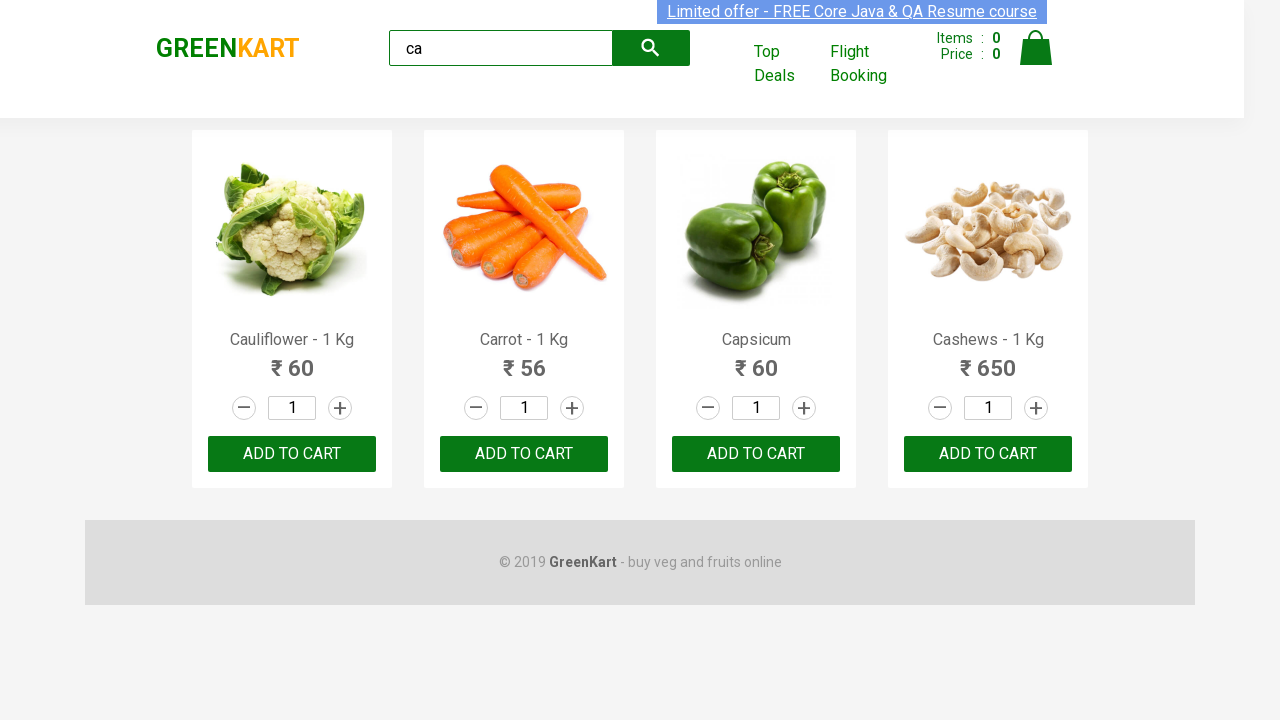